Tests jQuery UI drag and drop functionality by dragging an element and dropping it onto a target area within an iframe

Starting URL: https://jqueryui.com/droppable/

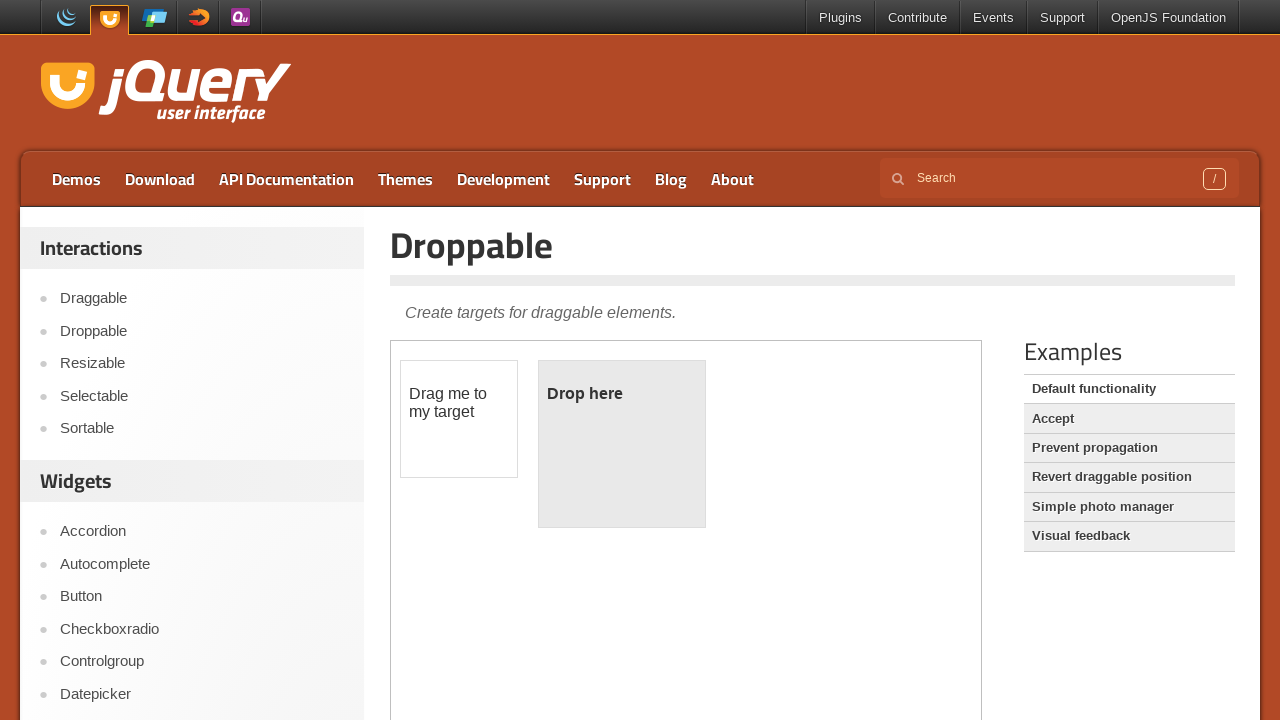

Located demo iframe containing drag and drop elements
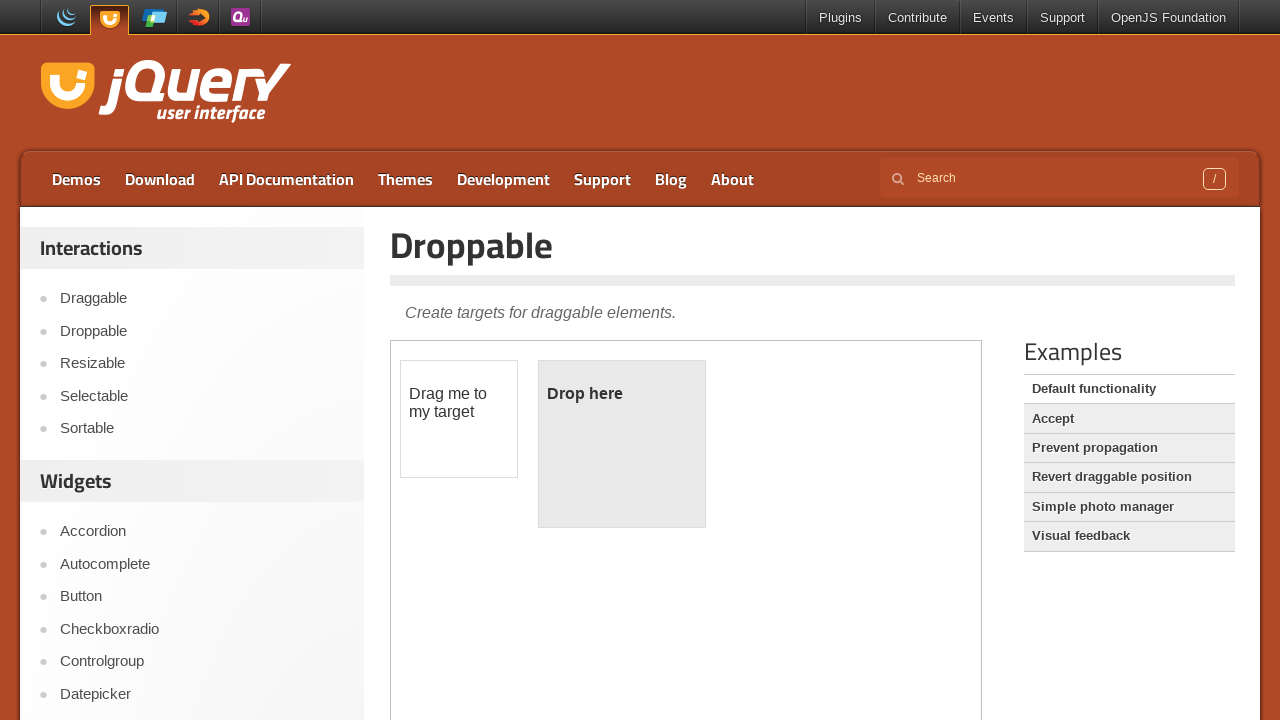

Located draggable element with id 'draggable'
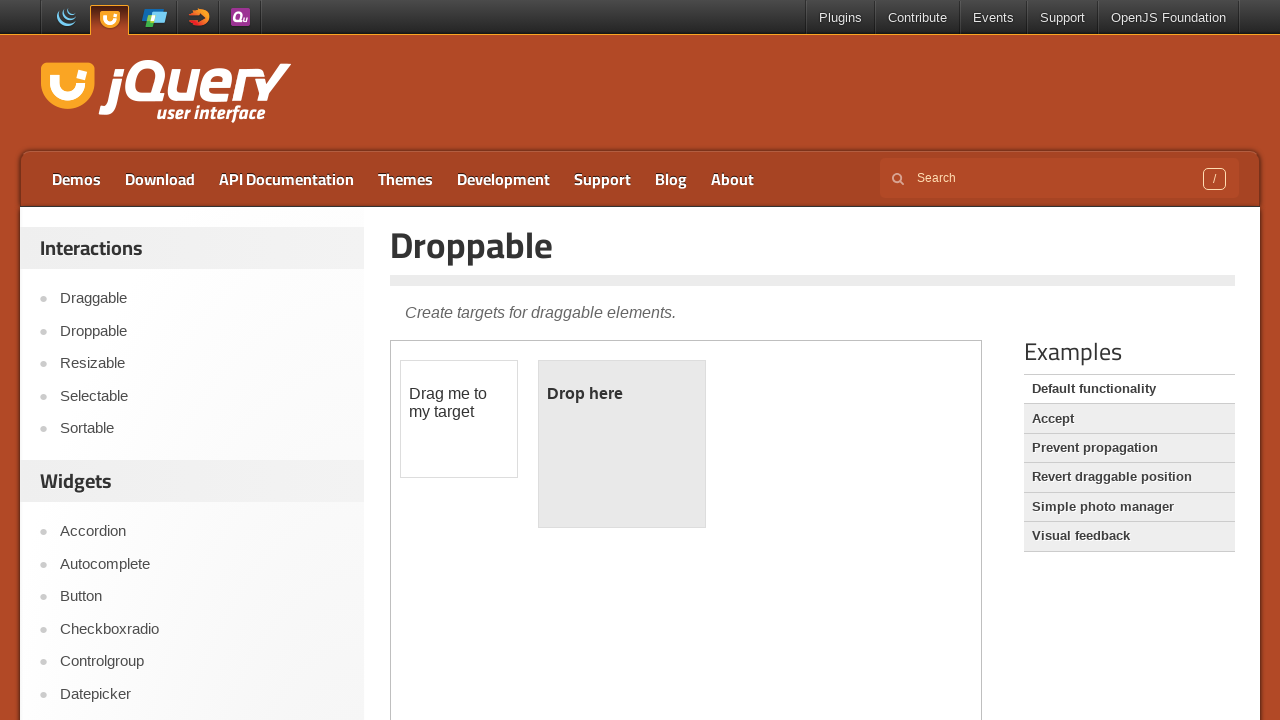

Located droppable target area with id 'droppable'
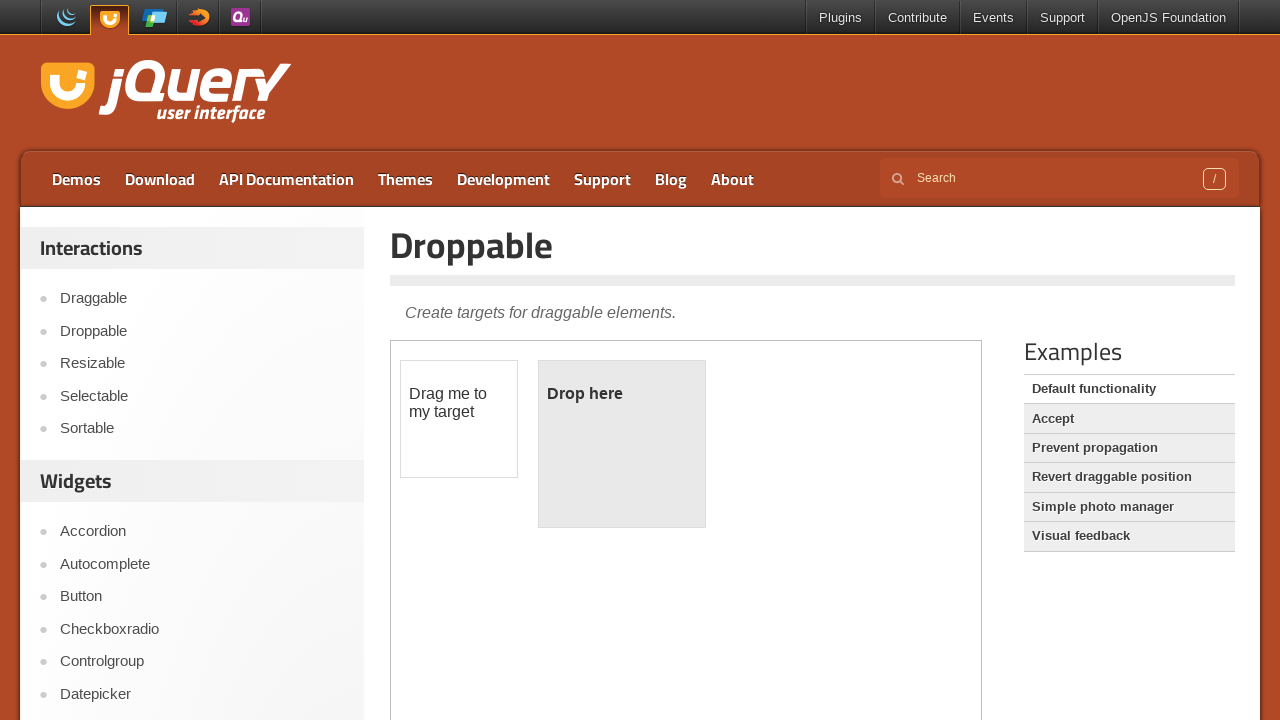

Dragged element onto droppable target area at (622, 444)
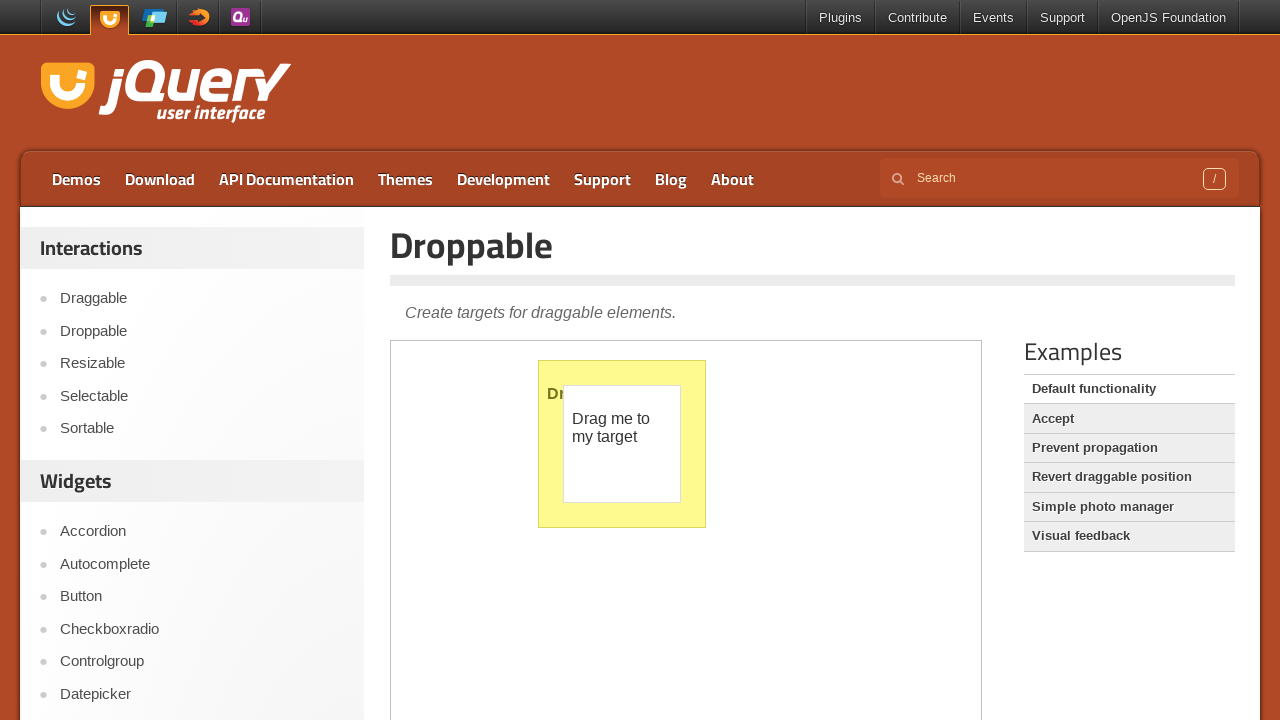

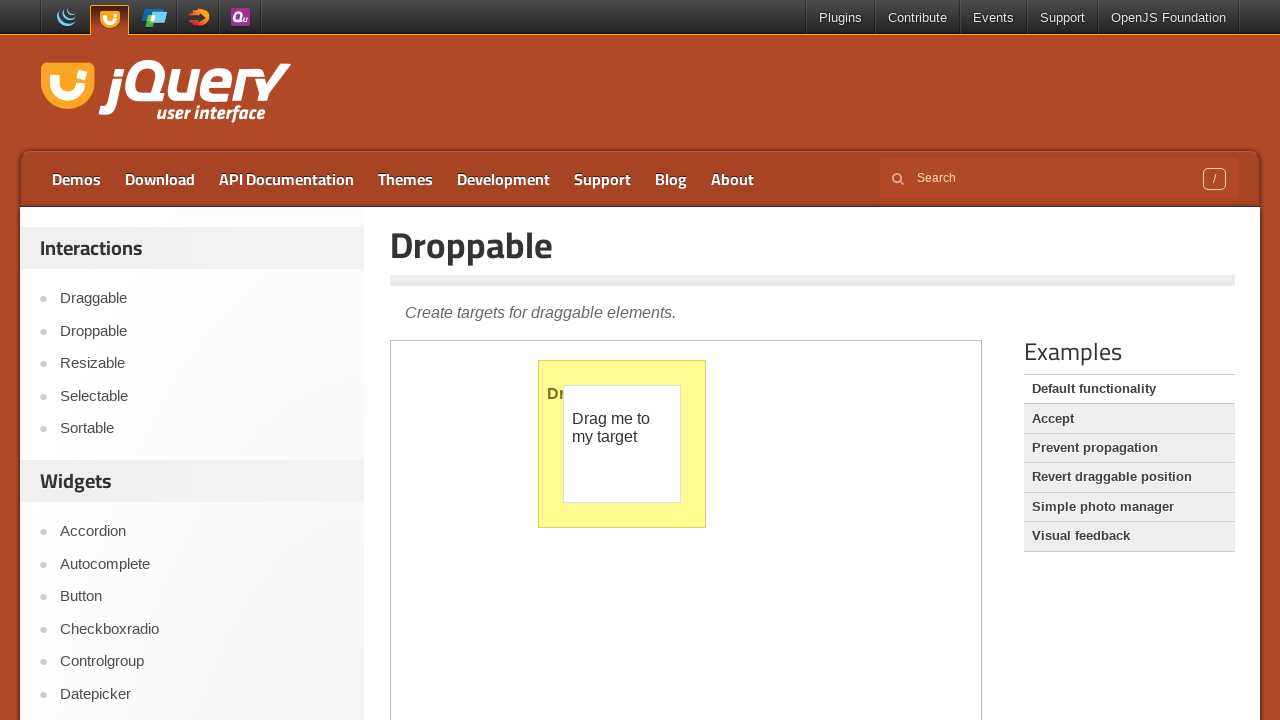